Tests mouse hover functionality by hovering over multiple figure elements on the page

Starting URL: http://the-internet.herokuapp.com/hovers

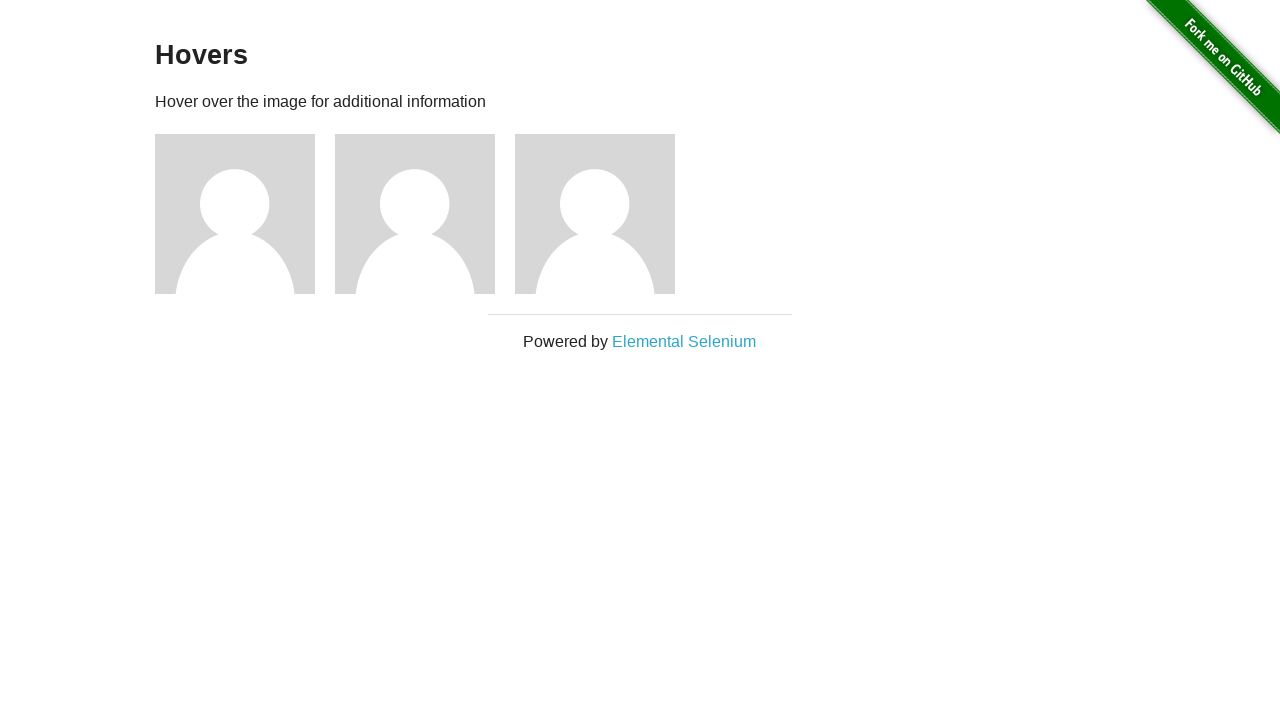

Located all figure elements on the hovers page
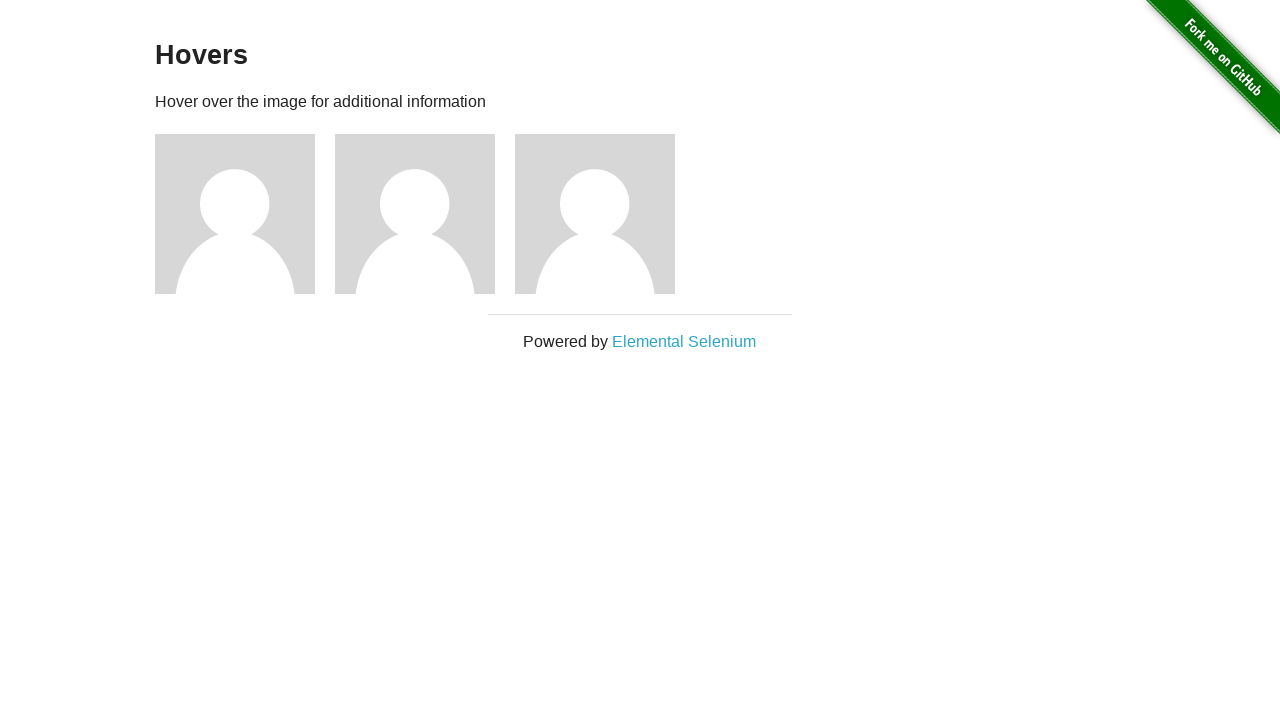

Hovered over a figure element at (245, 214) on div.figure >> nth=0
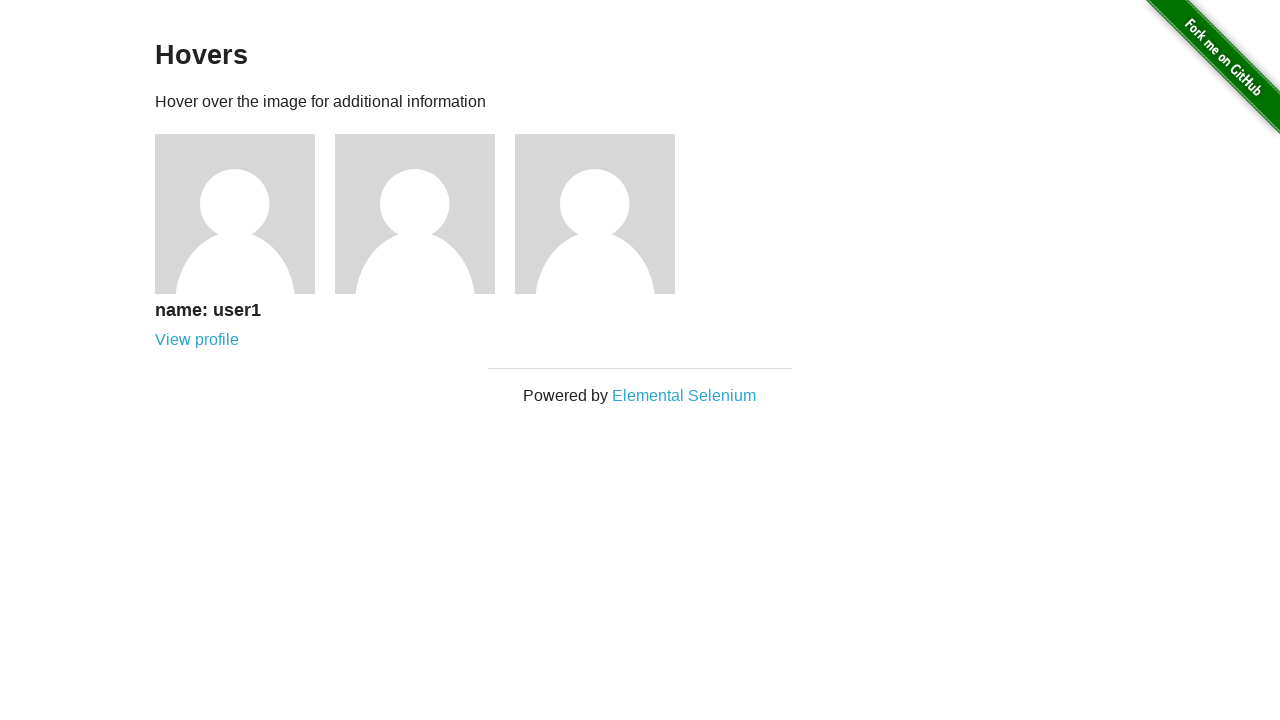

Hovered over a figure element at (425, 214) on div.figure >> nth=1
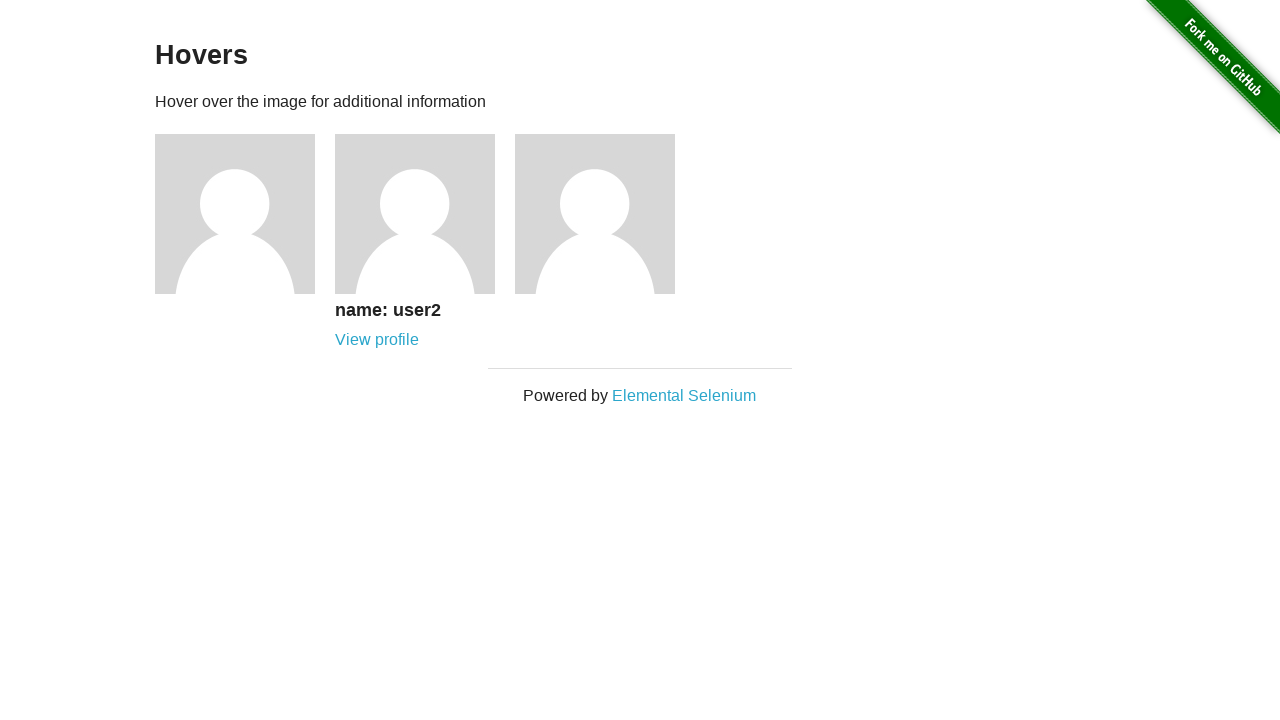

Hovered over a figure element at (605, 214) on div.figure >> nth=2
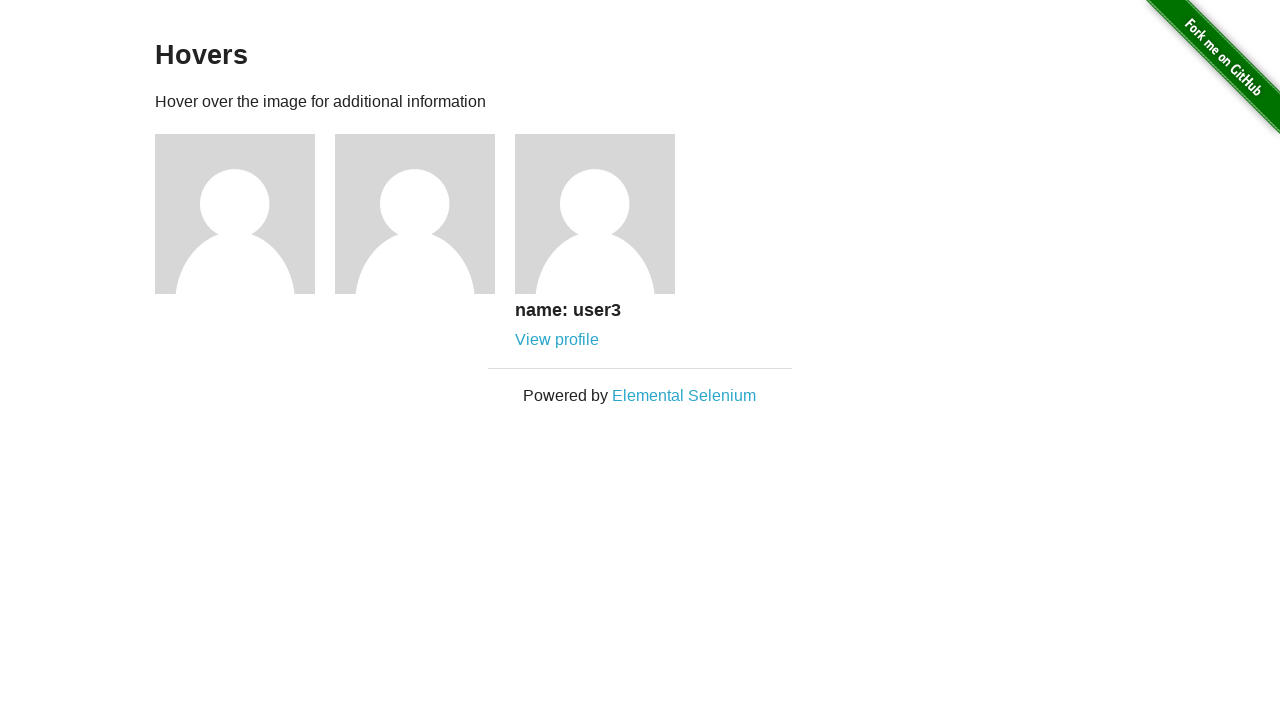

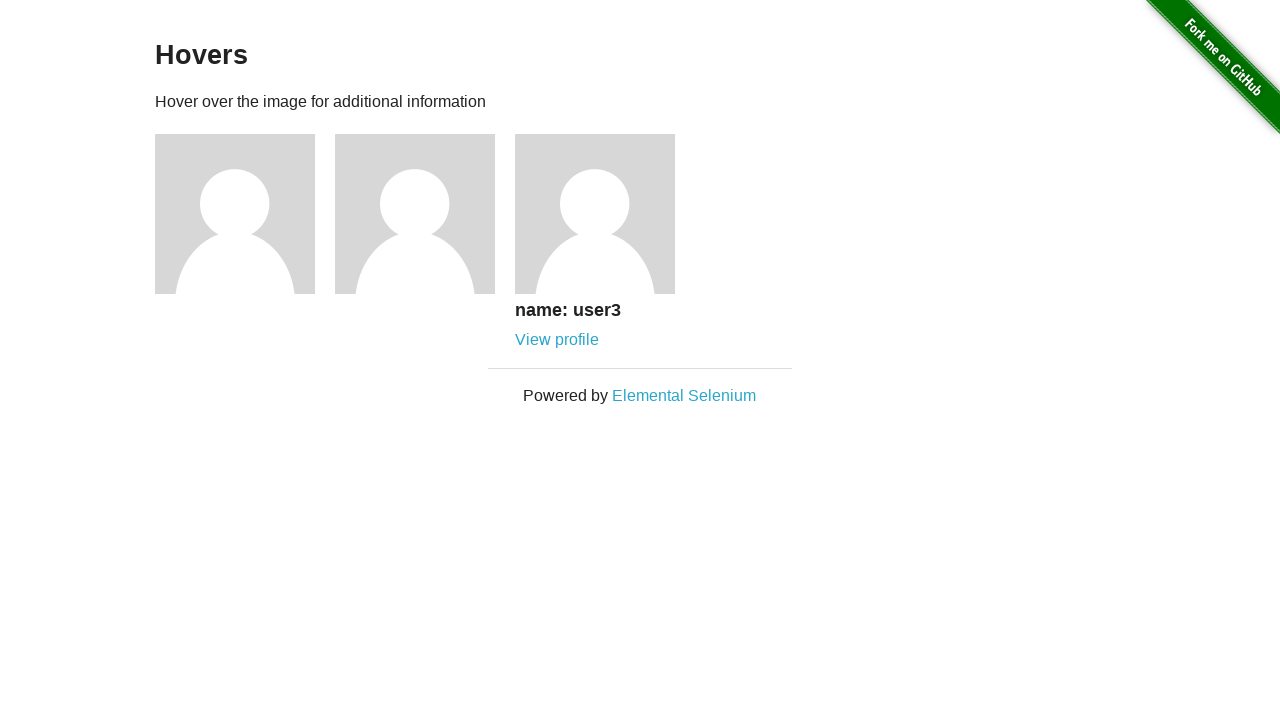